Navigates to Target.com retail website and clicks on the Categories menu link to explore product categories.

Starting URL: https://www.target.com/

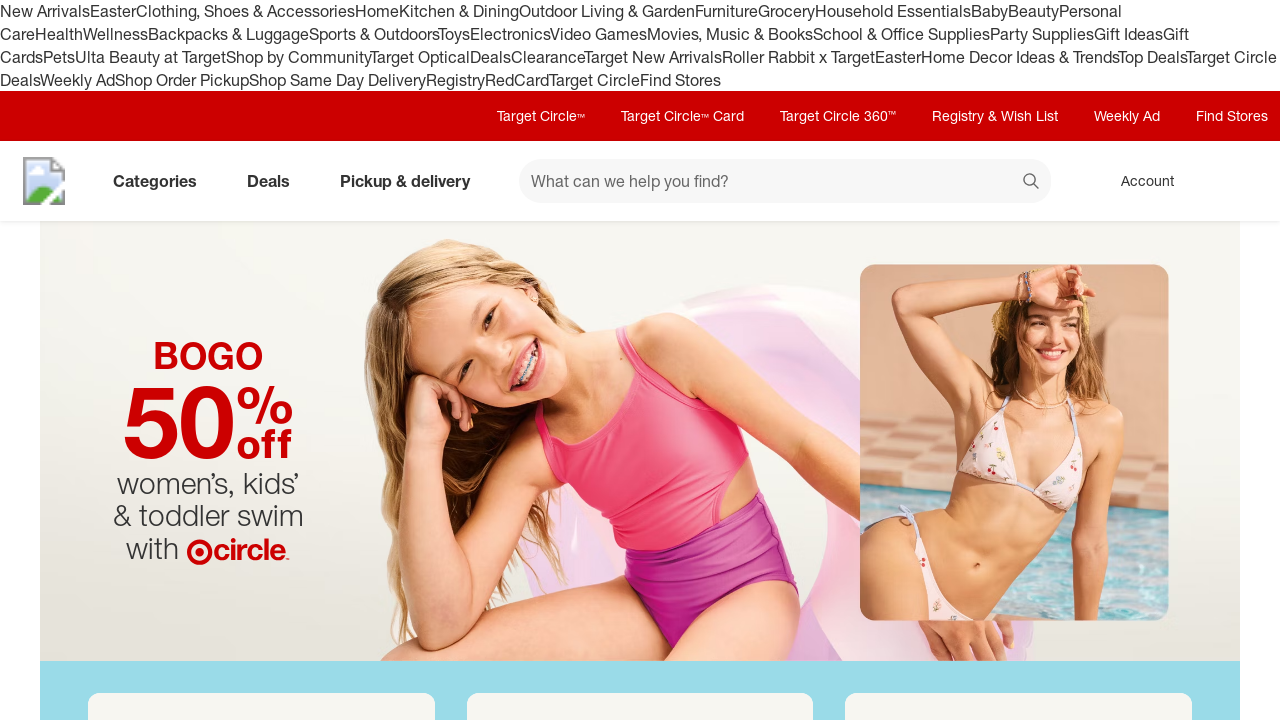

Clicked on the Categories menu link at (159, 181) on a[aria-label='Categories']
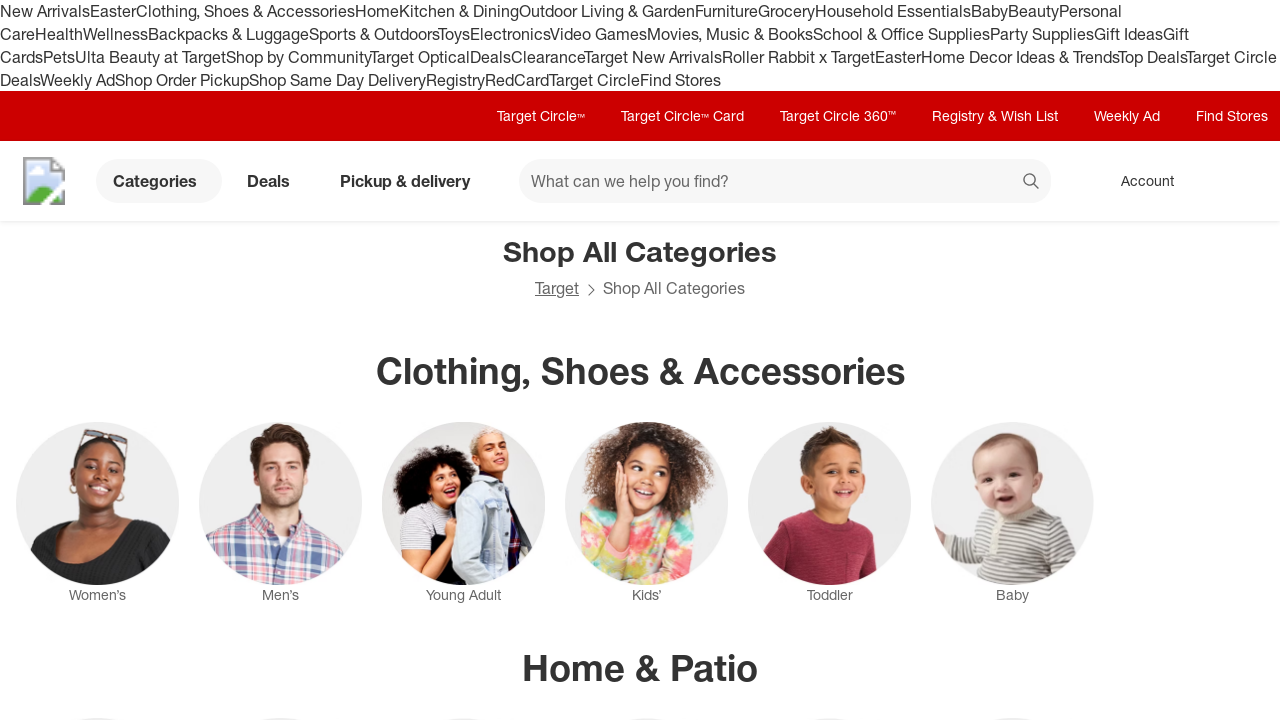

Waited for categories menu to appear
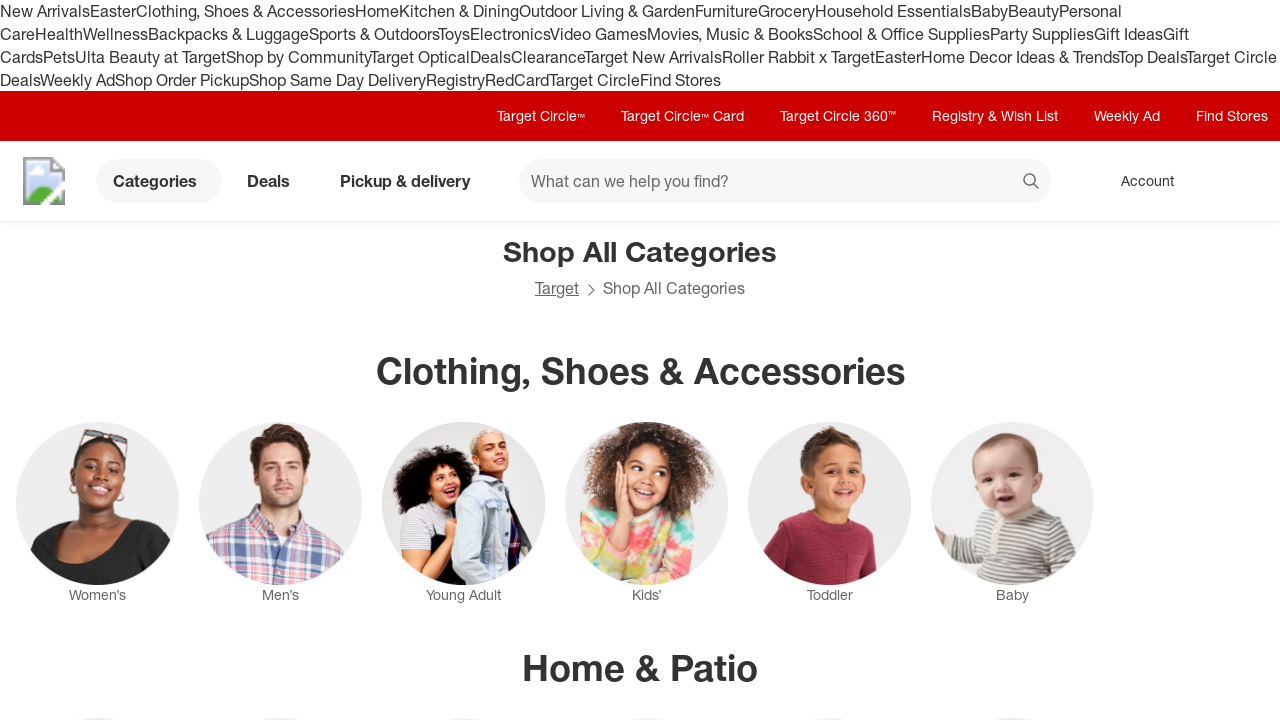

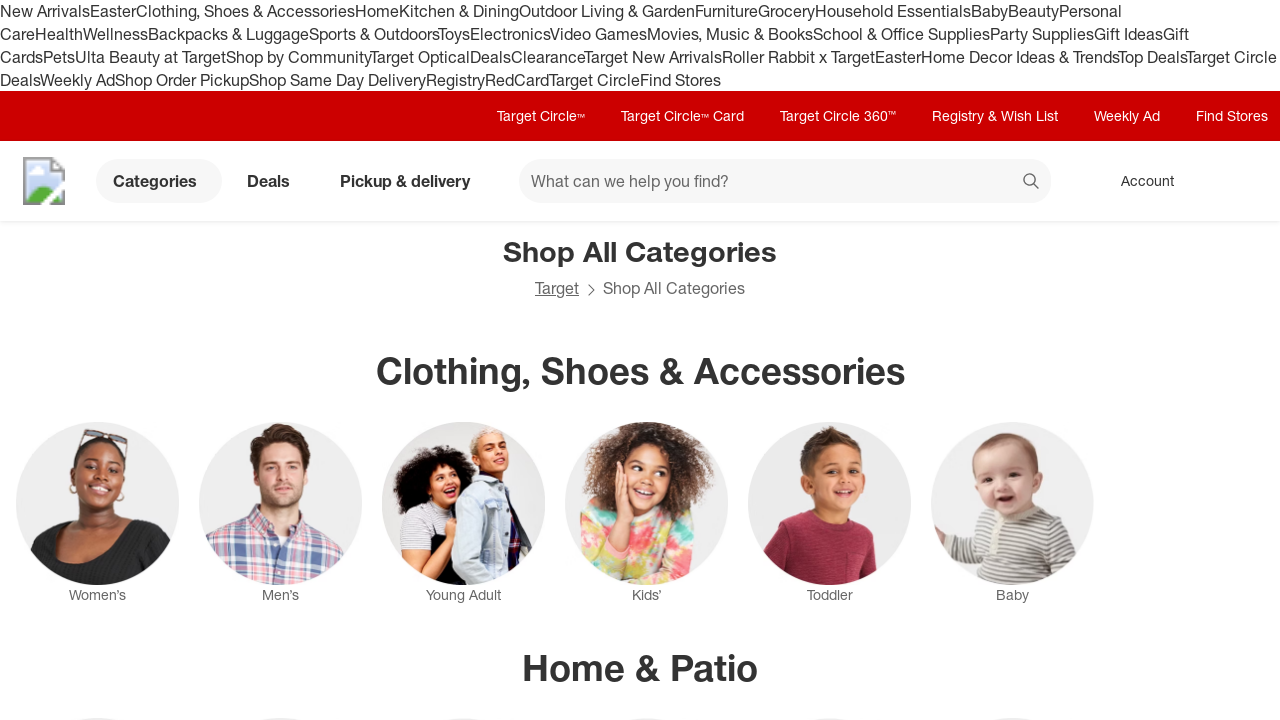